Verifies that the footer contains the correct copyright text on the FYI.ai homepage

Starting URL: https://fyi.ai/

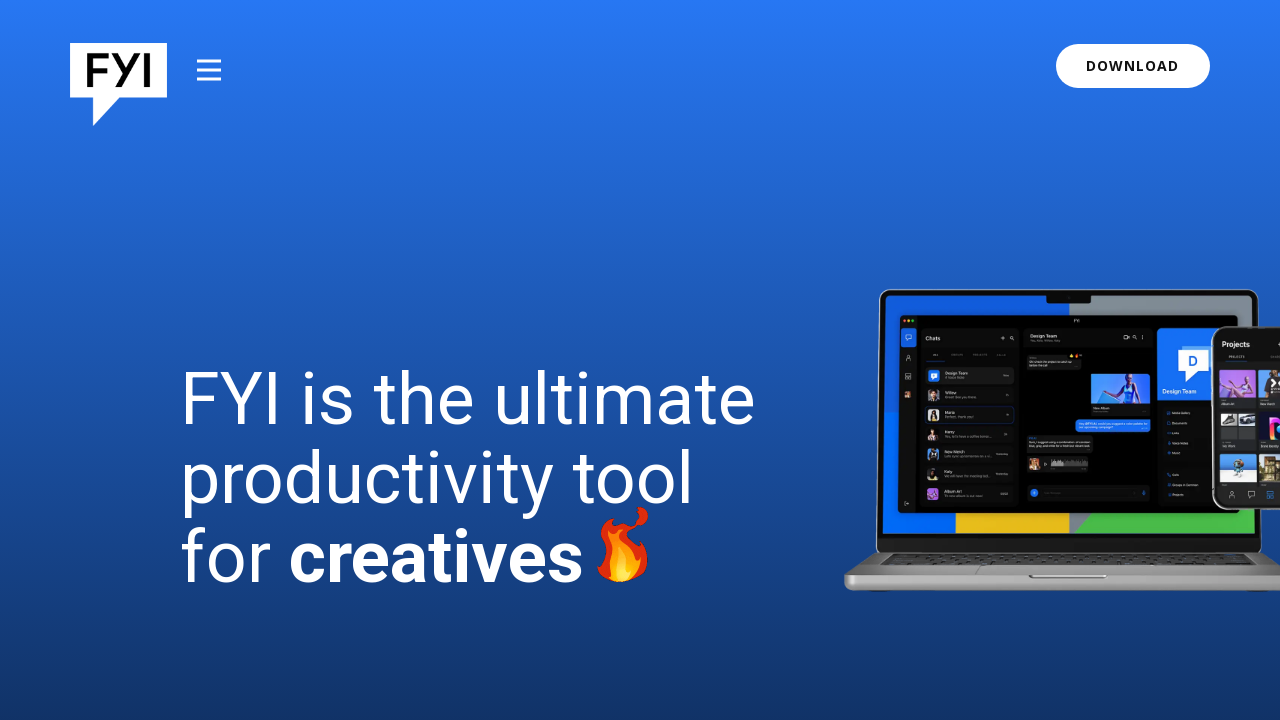

Located footer paragraph element
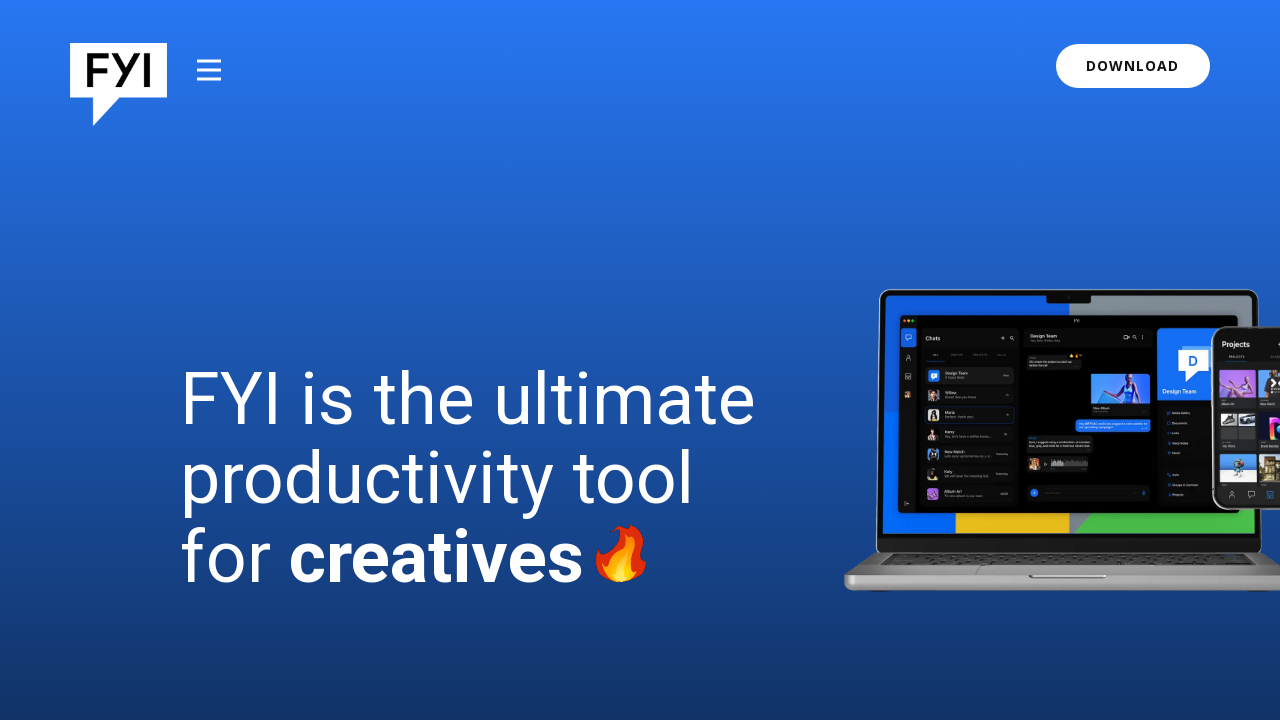

Footer element became visible
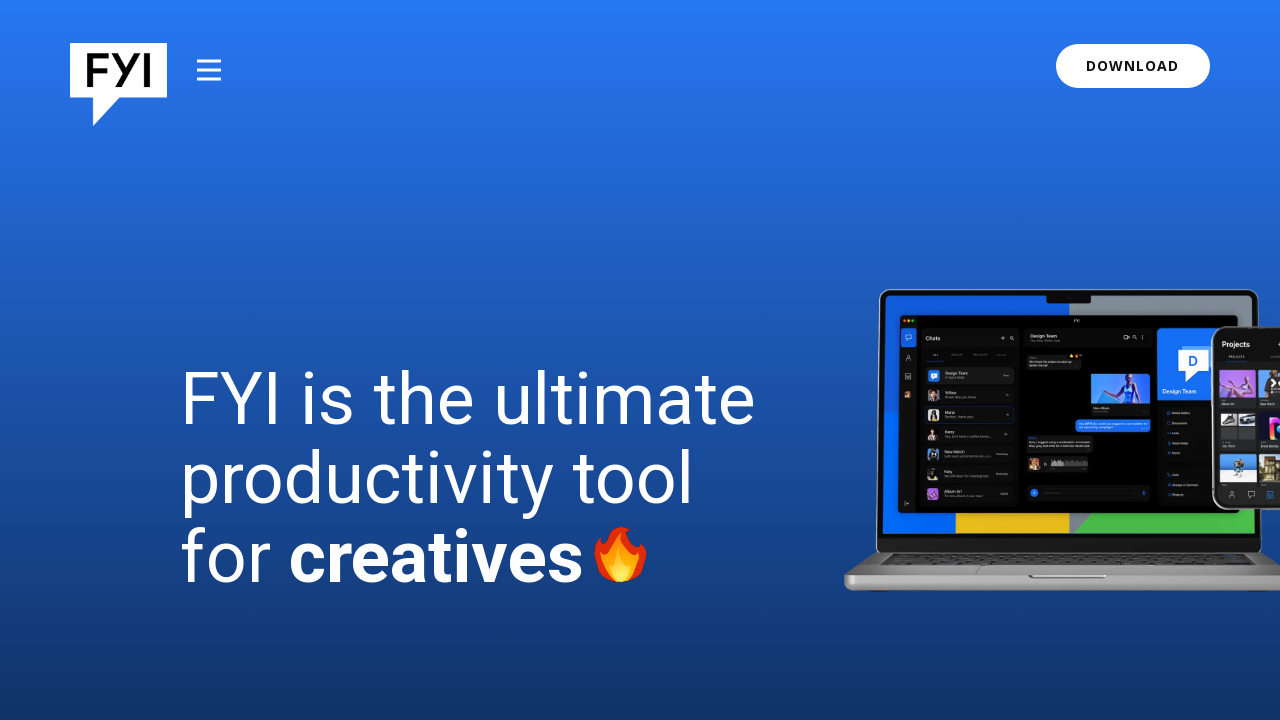

Retrieved copyright text from footer
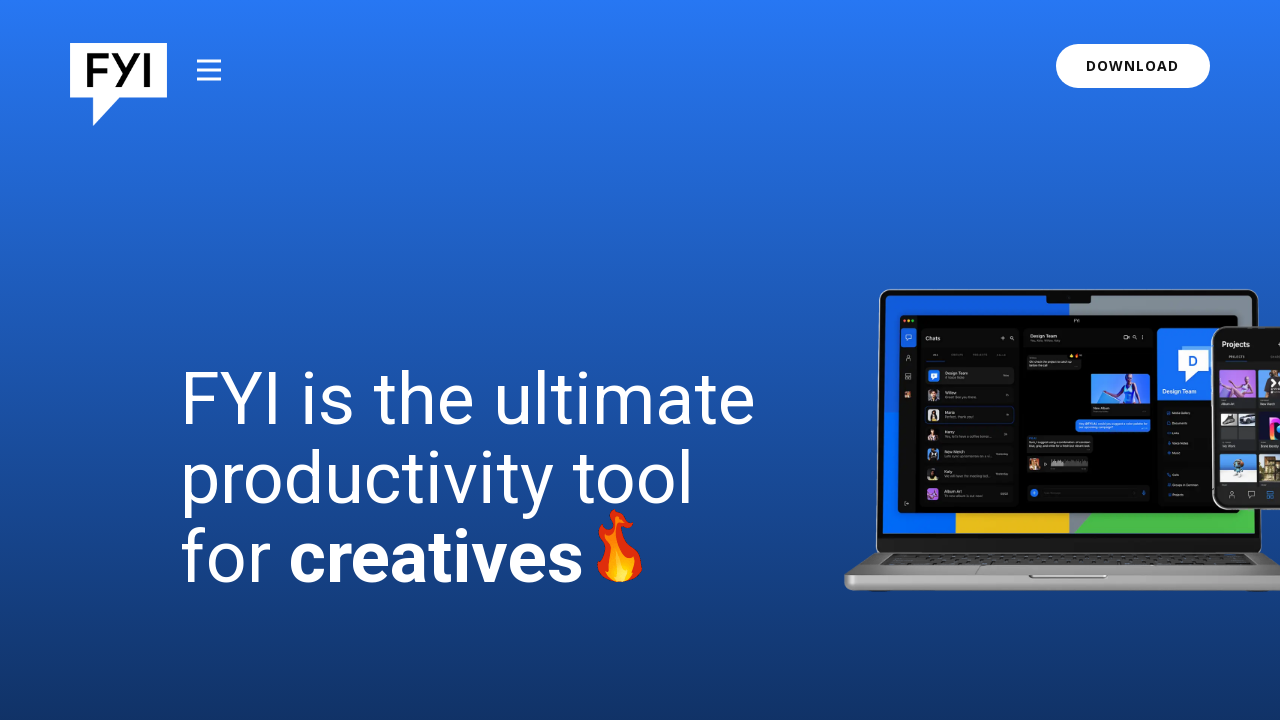

Verified copyright text contains '©2024 FYI.FYI, Inc.'
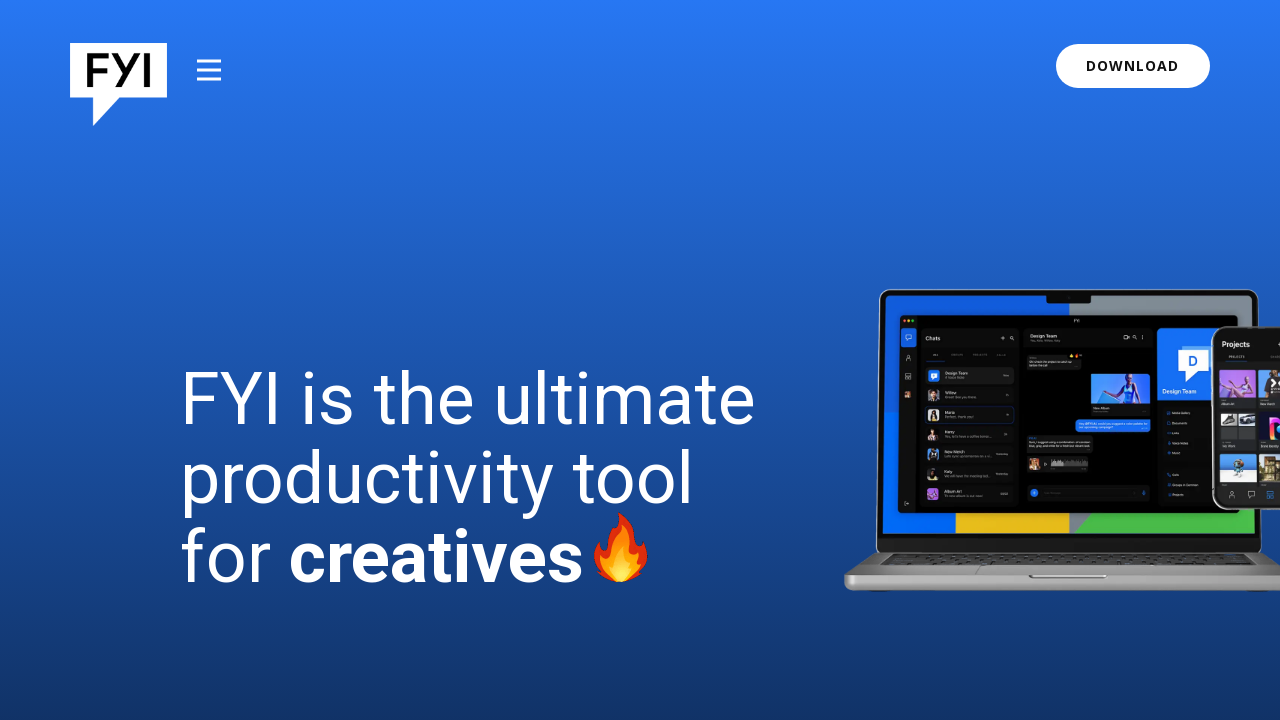

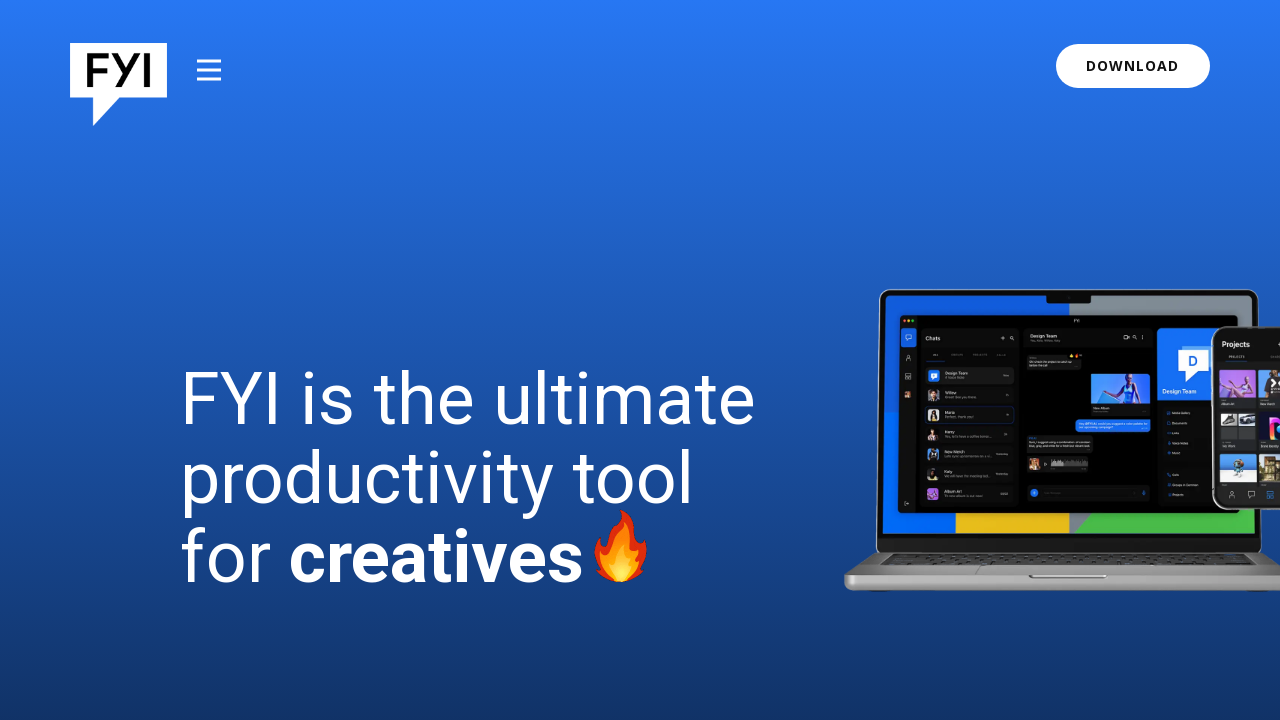